Navigates through Tesla's website from the main page to the shop section, then to the lifestyle category, verifying page titles and elements along the way, and scrolls down to verify a product is displayed.

Starting URL: https://www.tesla.com/

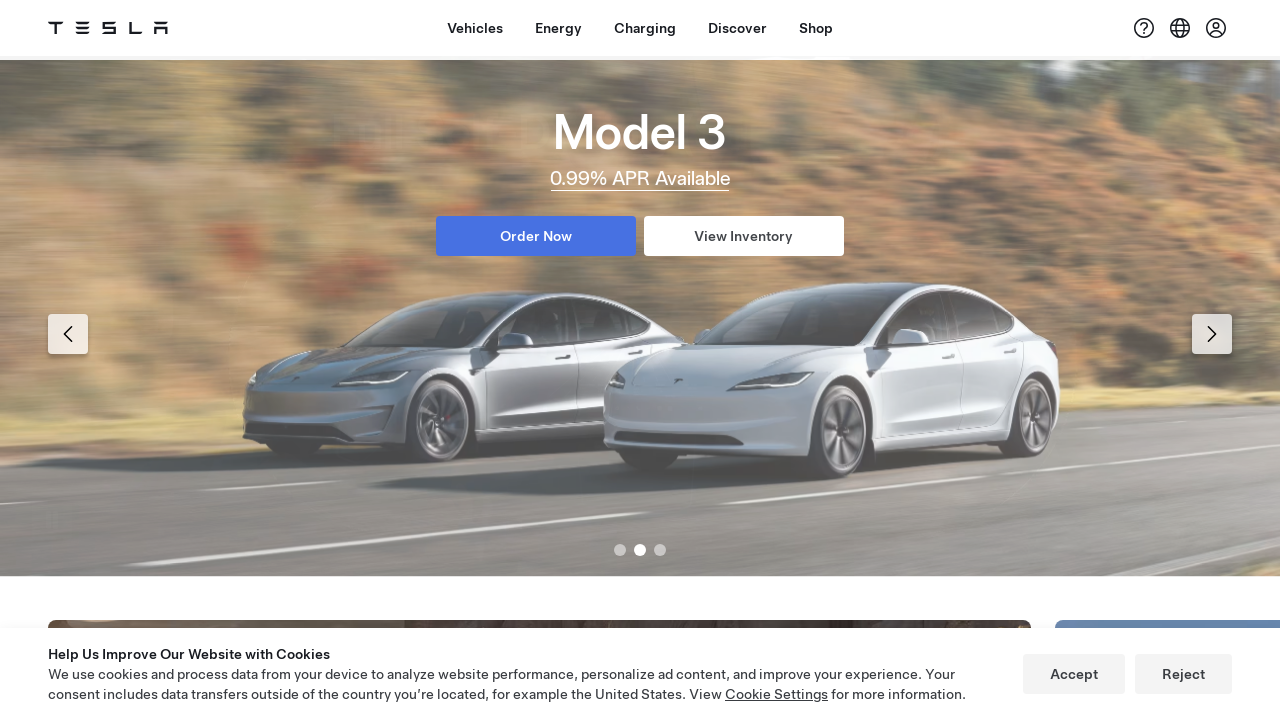

Clicked on Shop menu item at (816, 28) on (//span[contains(.,'Shop')])[1]
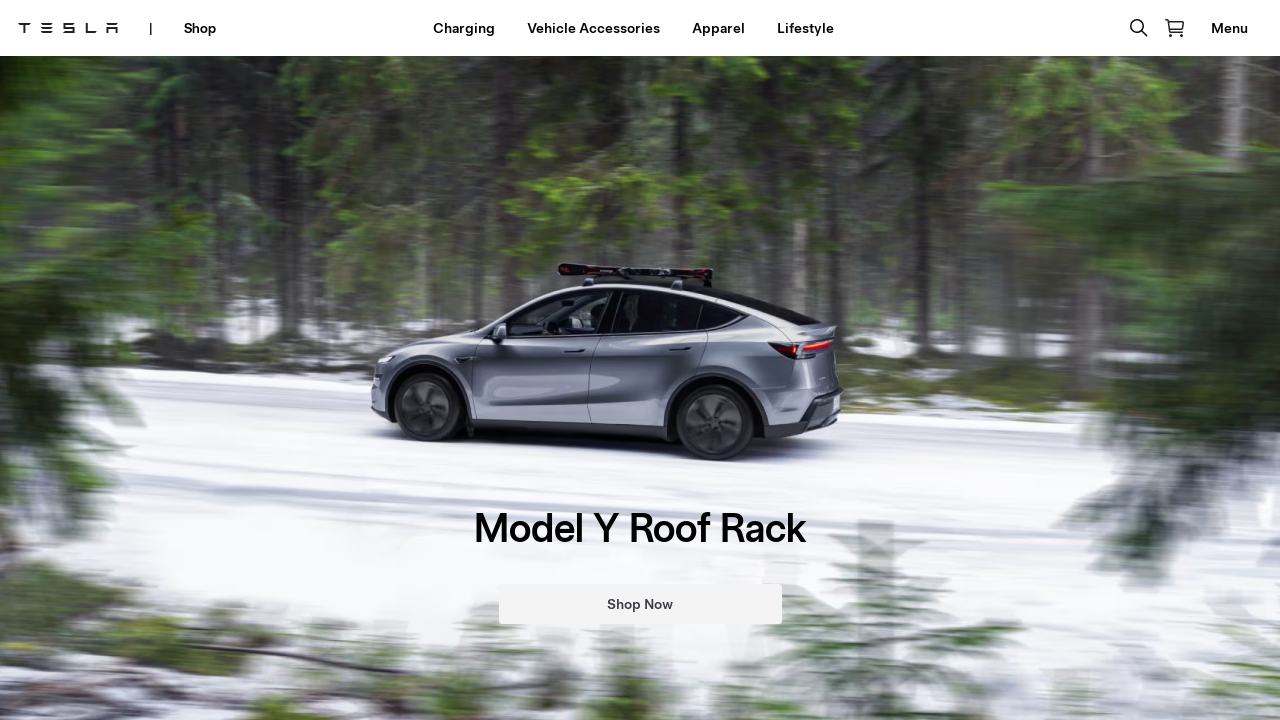

Waited for shop page to load
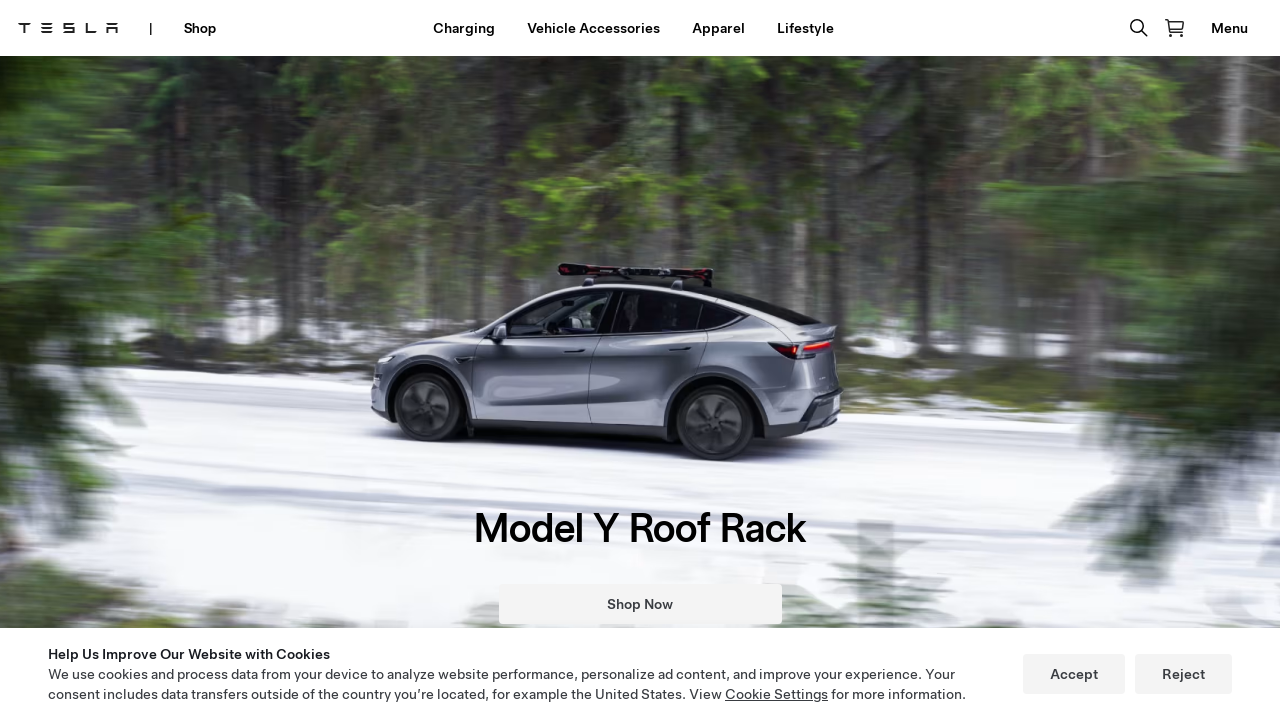

Clicked on Lifestyle category at (805, 28) on (//a[@href='/category/lifestyle'])[1]
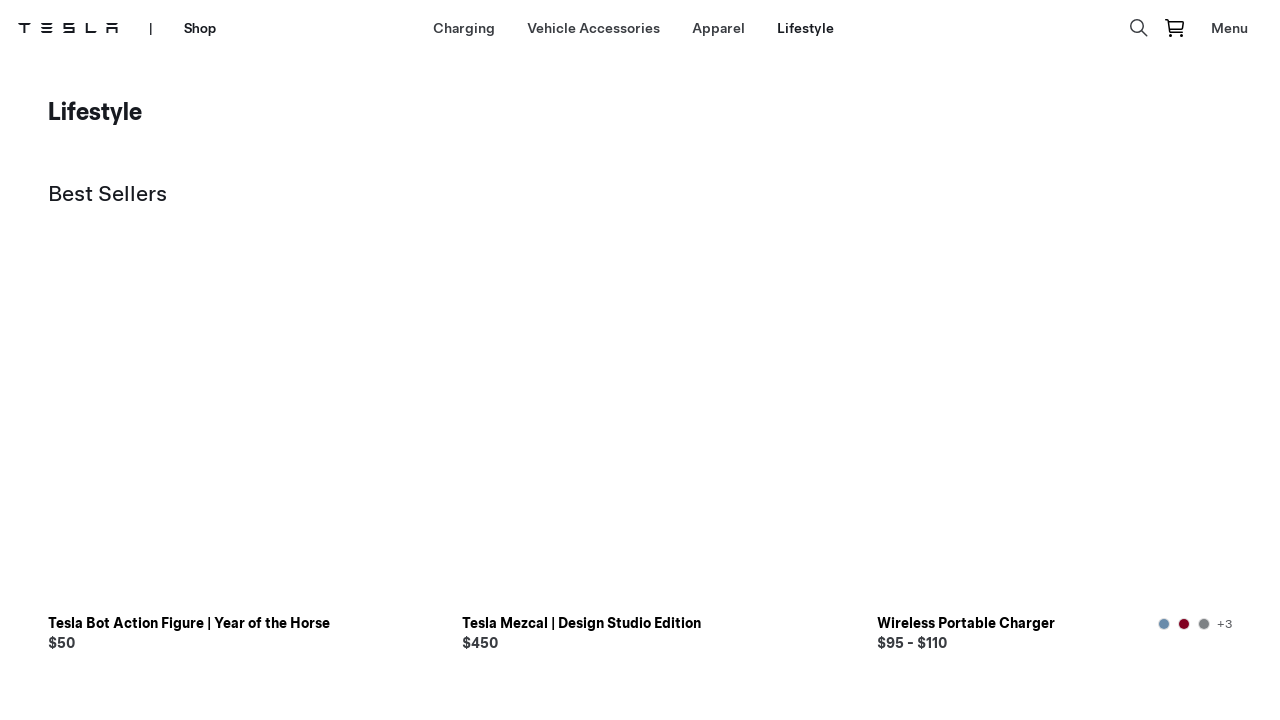

Waited for lifestyle page to load
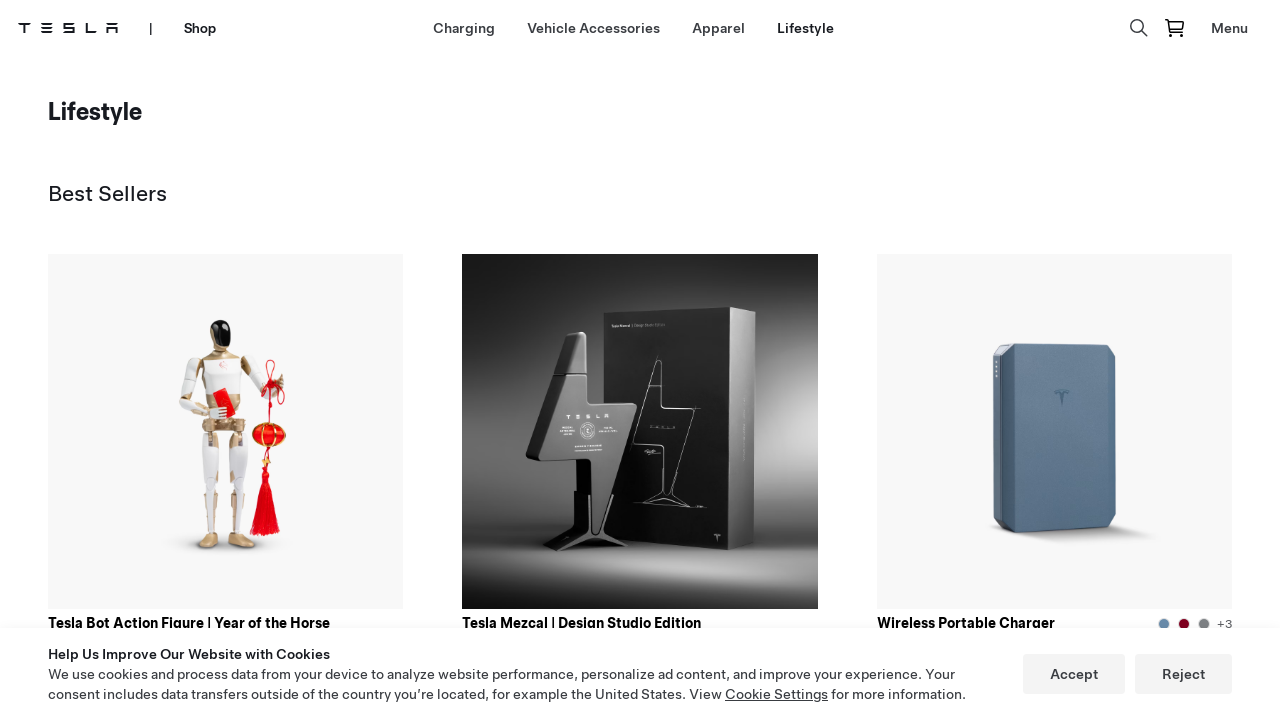

Navigated back to previous page
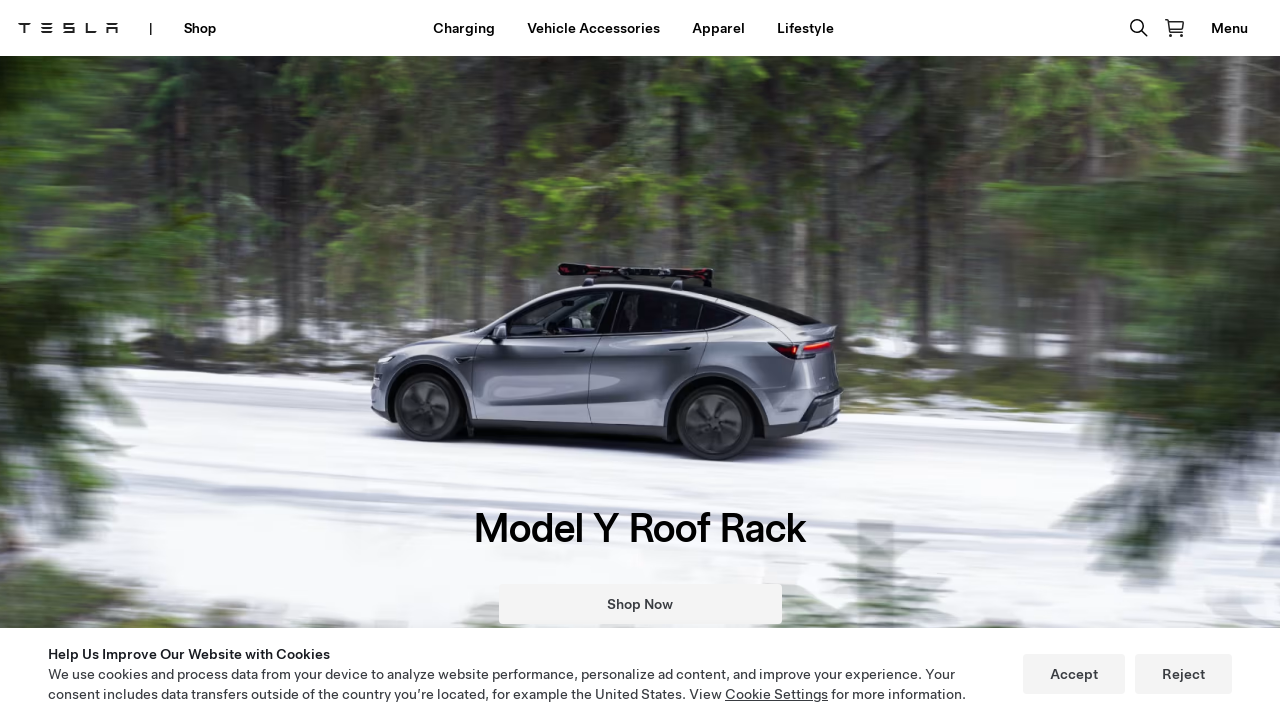

Navigated forward to lifestyle page
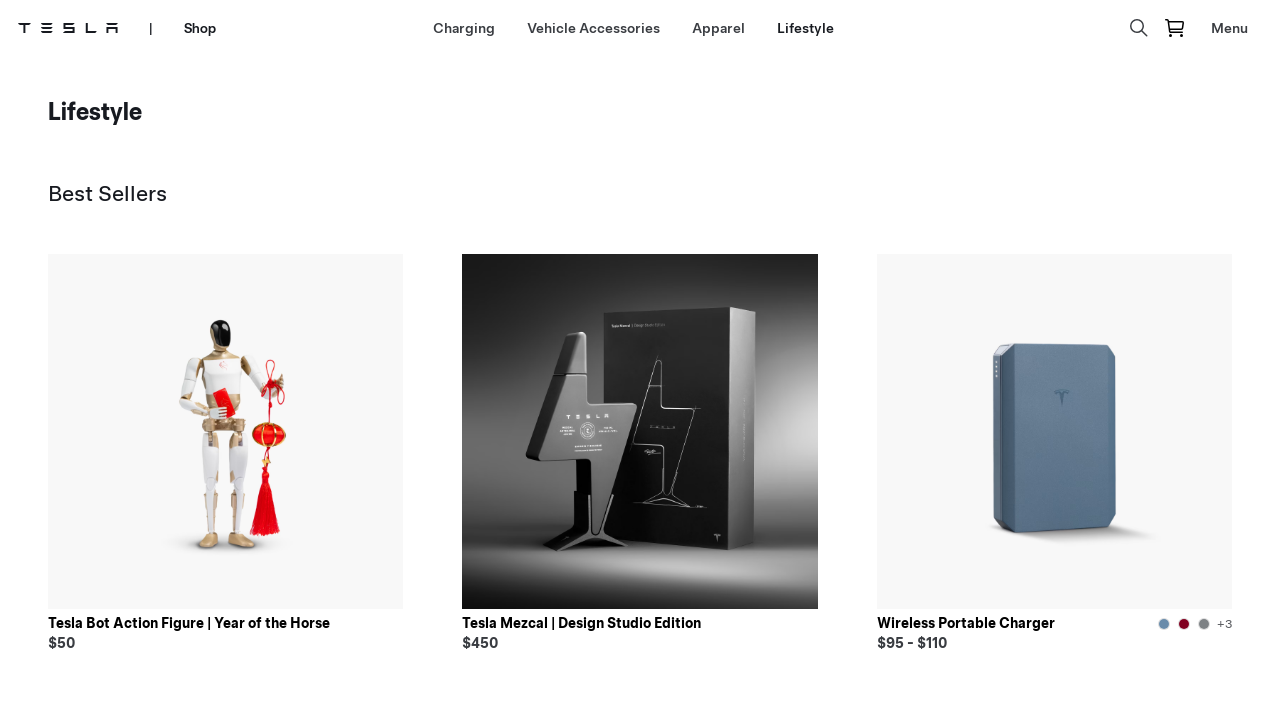

Waited for lifestyle page to fully load
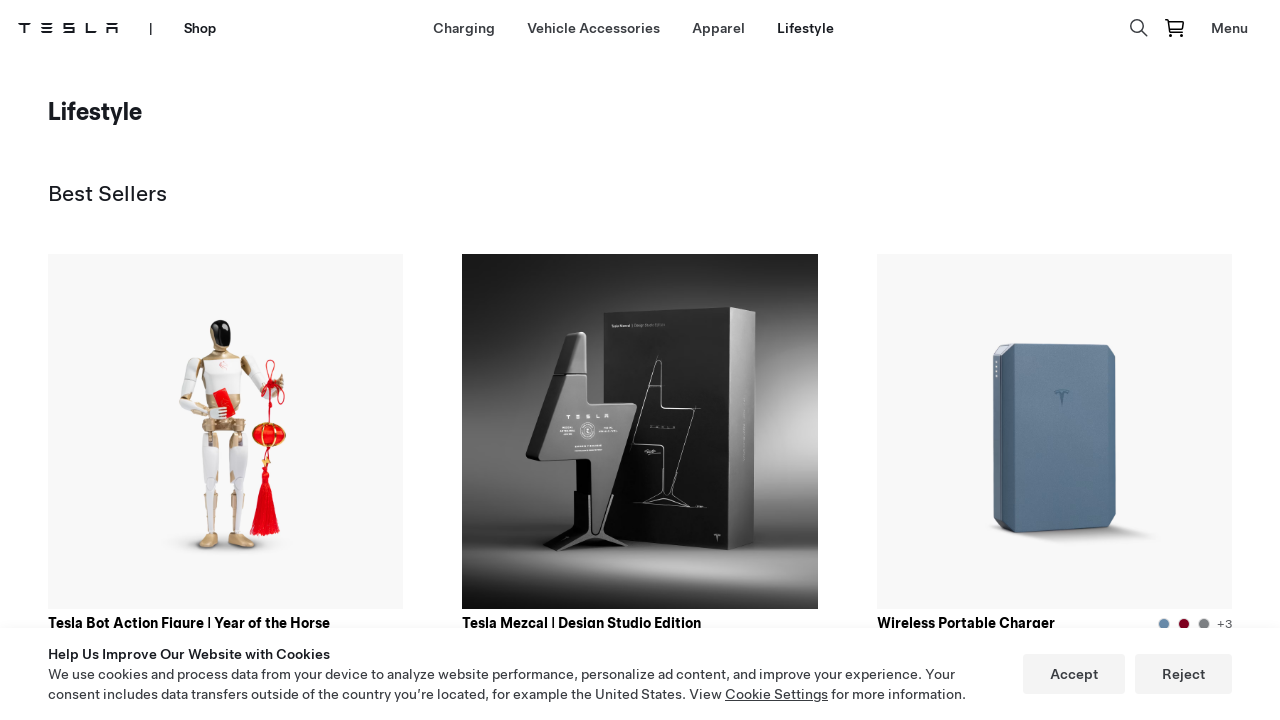

Scrolled down to view products
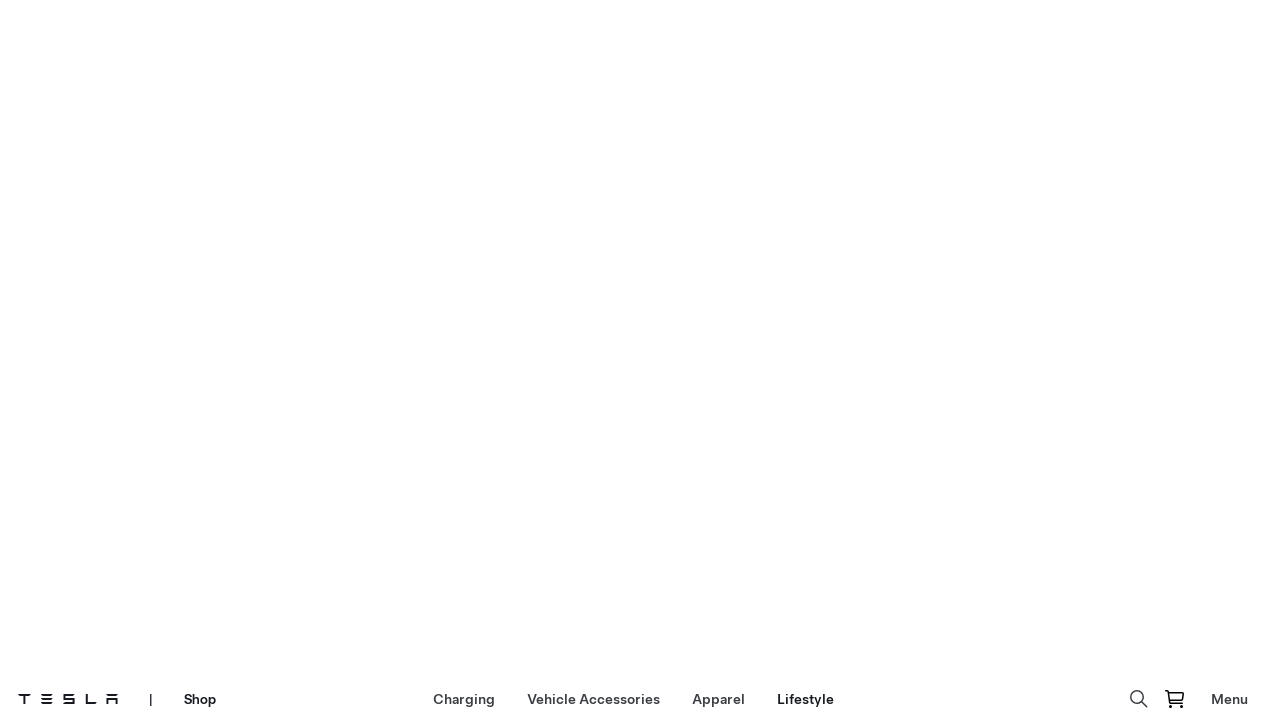

Waited for products to be visible
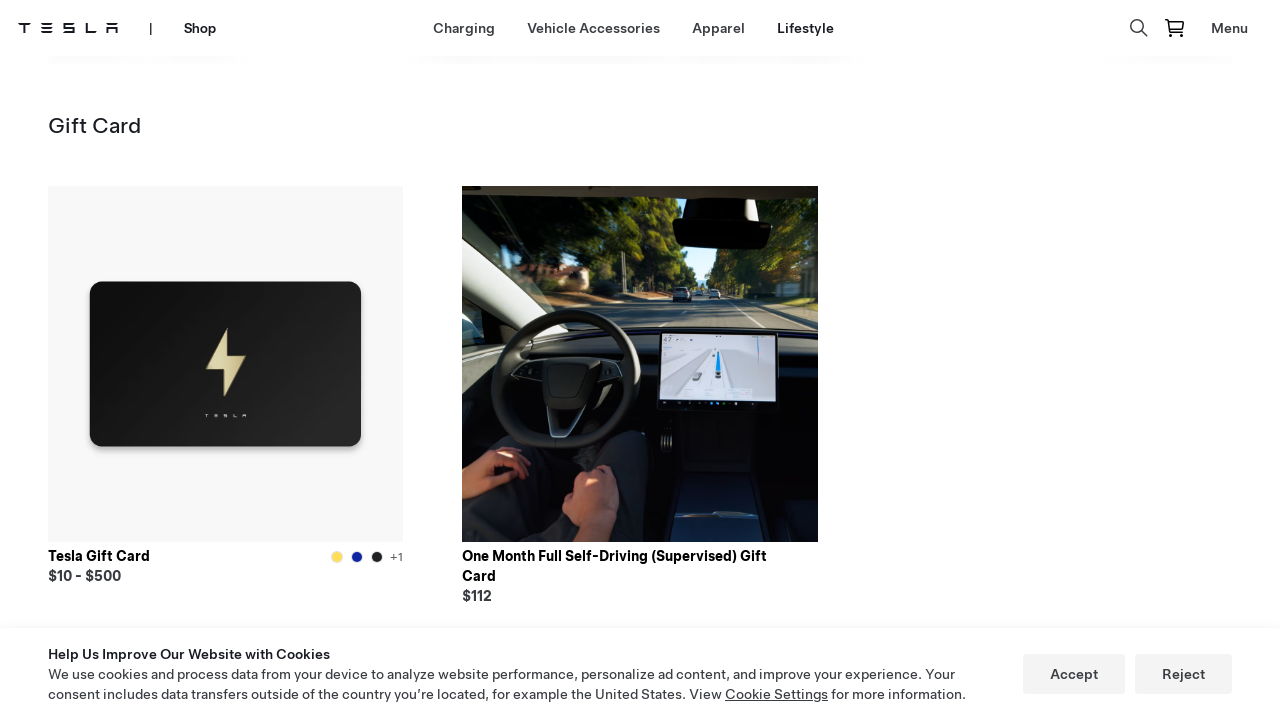

Verified Wireless Portable Charger image is visible
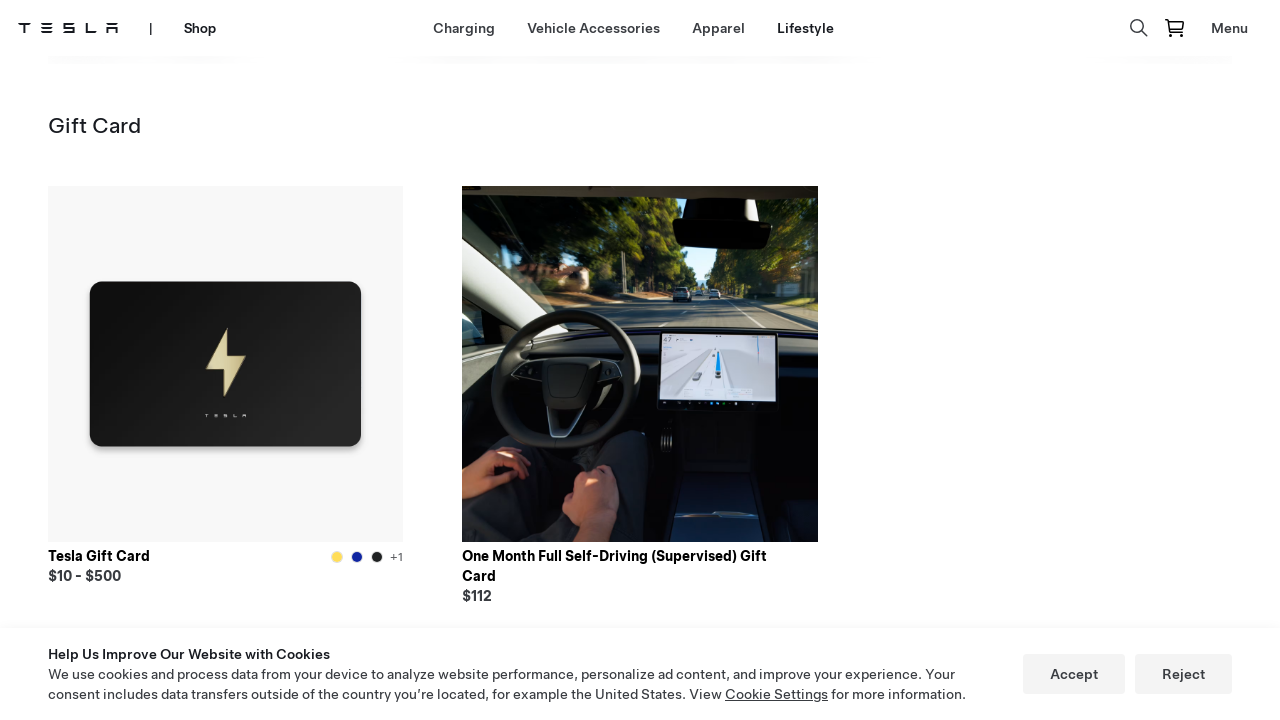

Verified Wireless Portable Charger link is visible
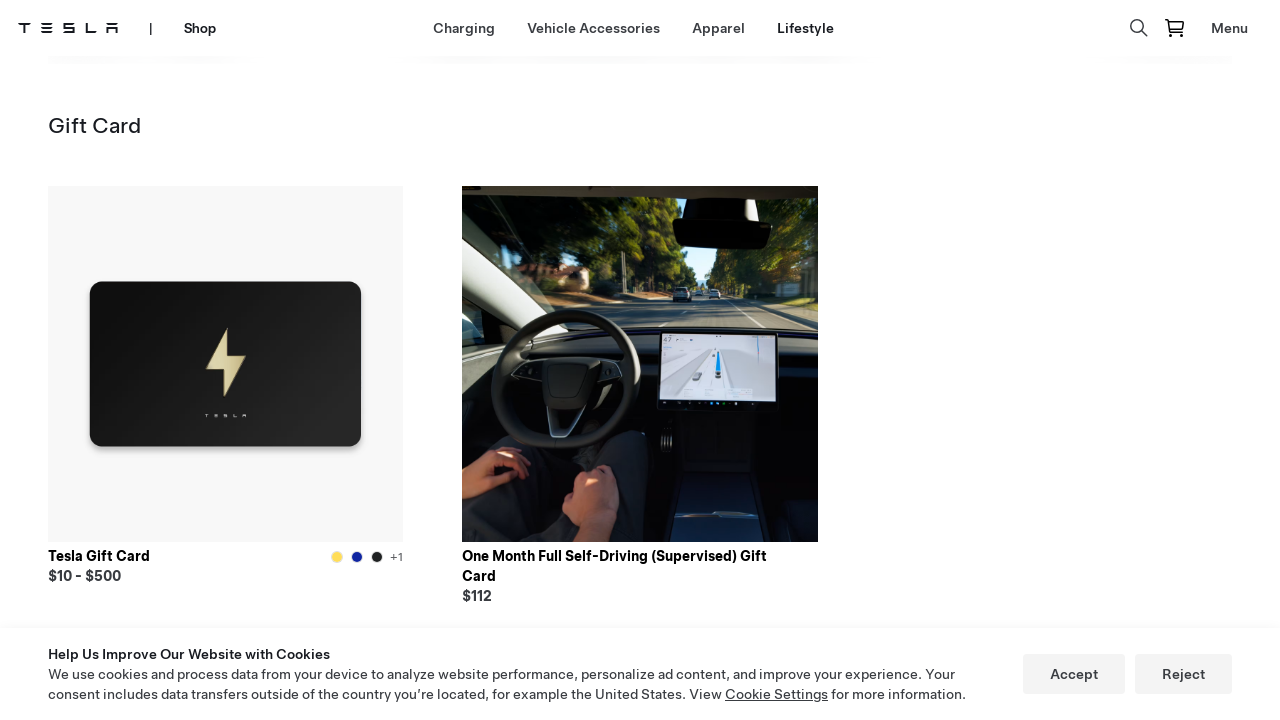

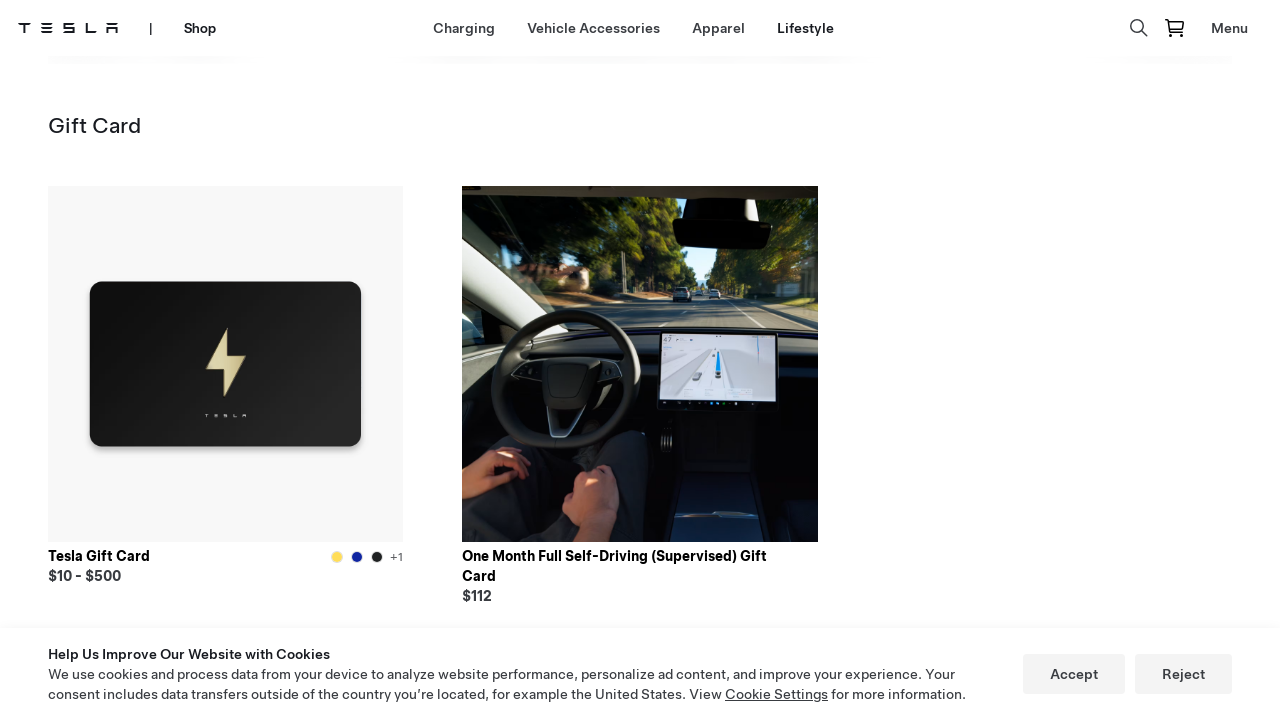